Tests browser window popup handling by clicking a button that opens a new window, switching to the child window to verify it opened, closing it, and then switching back to the parent window.

Starting URL: https://demoqa.com/browser-windows

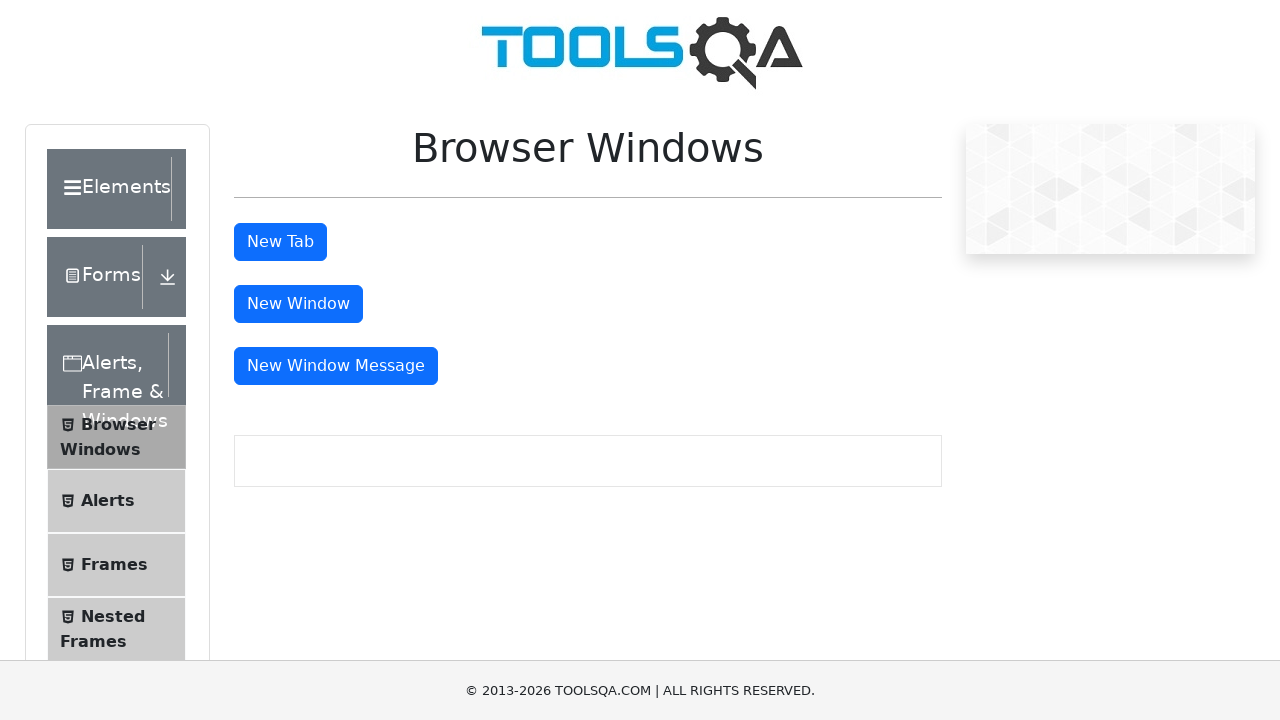

Clicked the 'New Window' button to open a popup at (298, 304) on button[id*='windowButton']
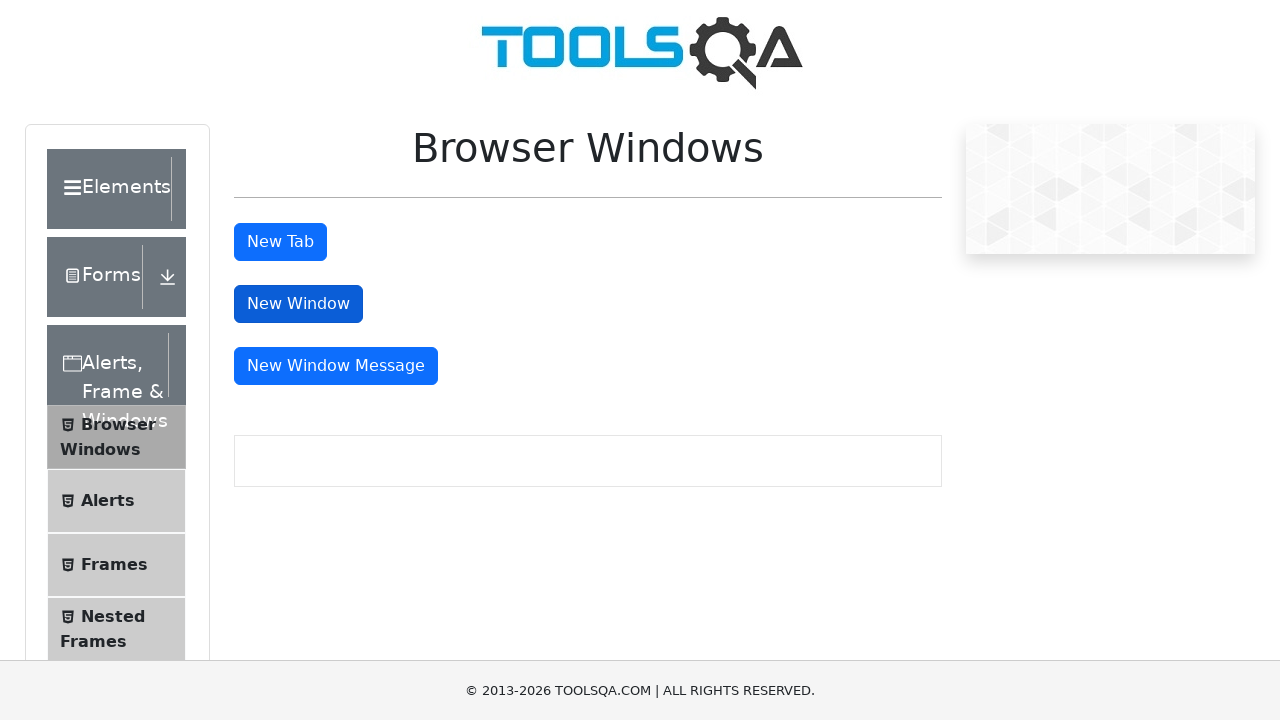

Child window opened and captured at (298, 304) on button[id*='windowButton']
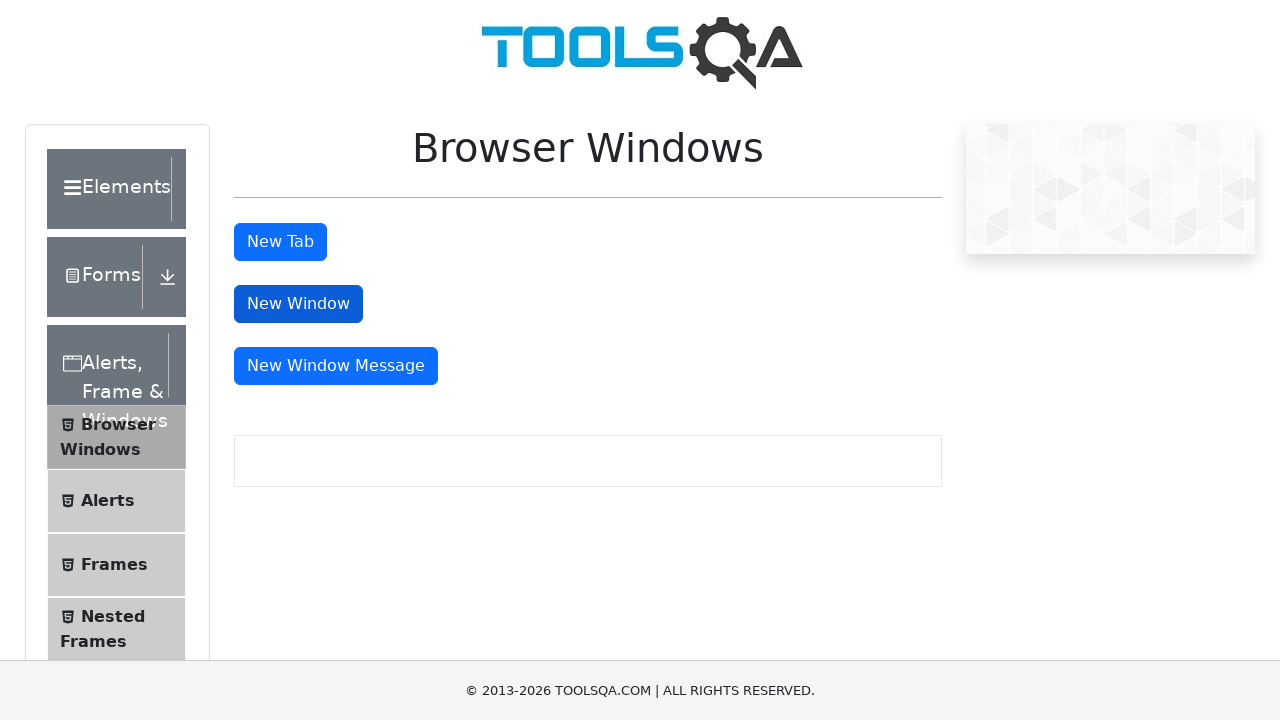

Switched to child window context
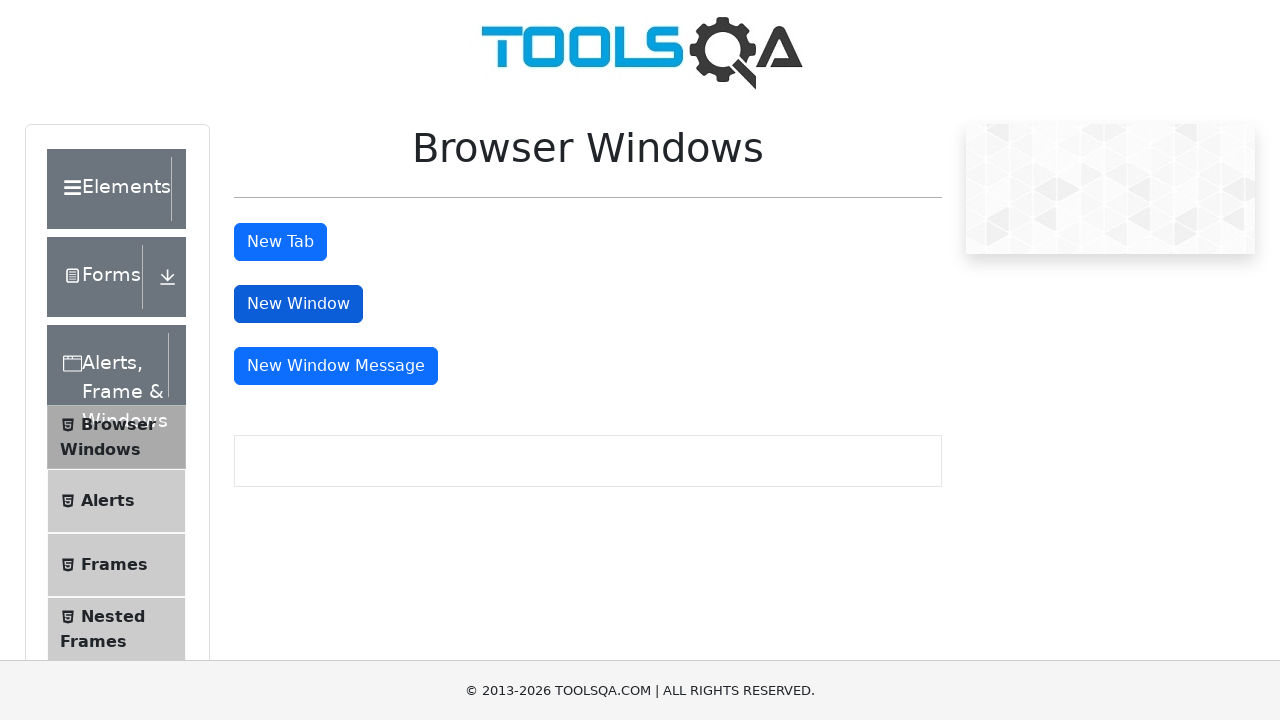

Child window fully loaded
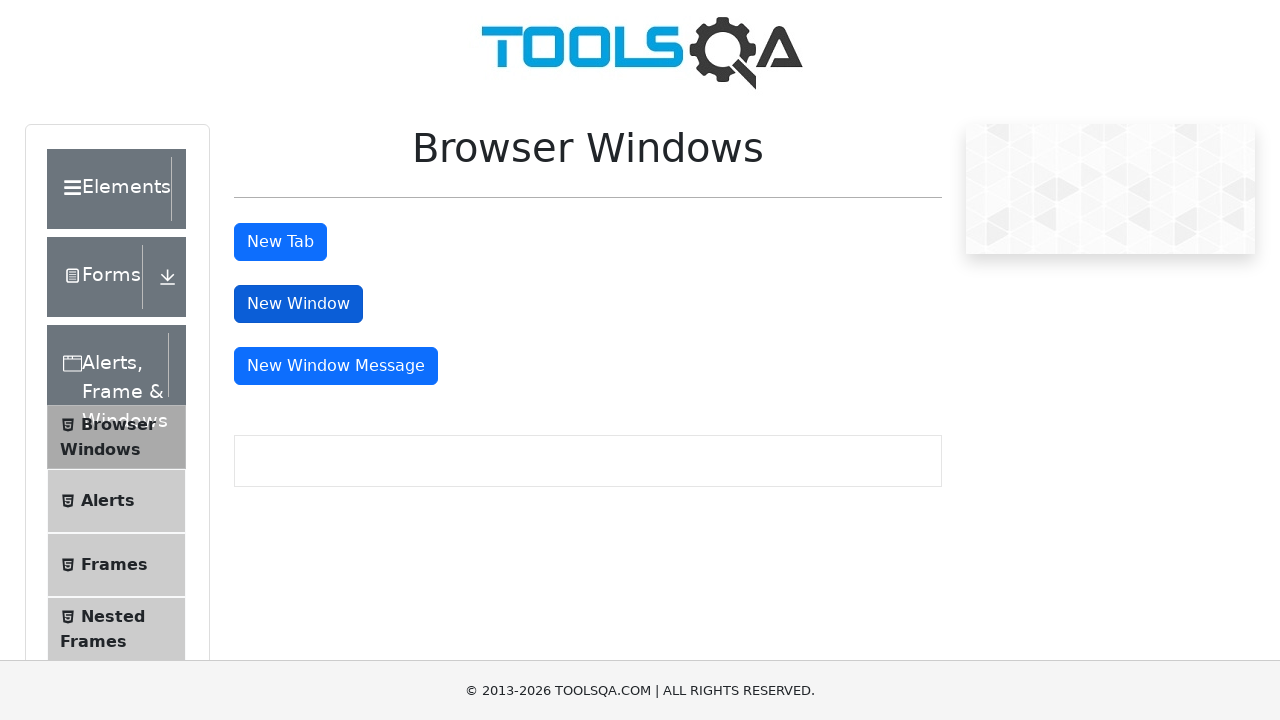

Verified child window title: 
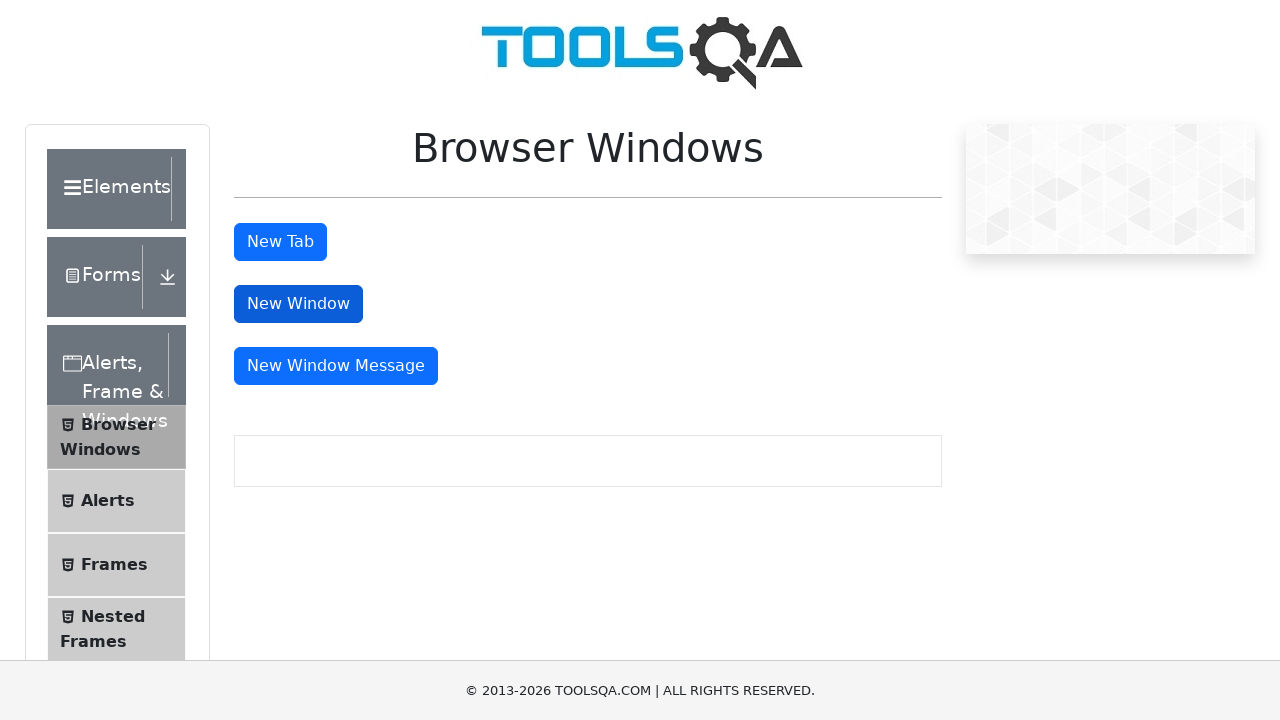

Closed the child window
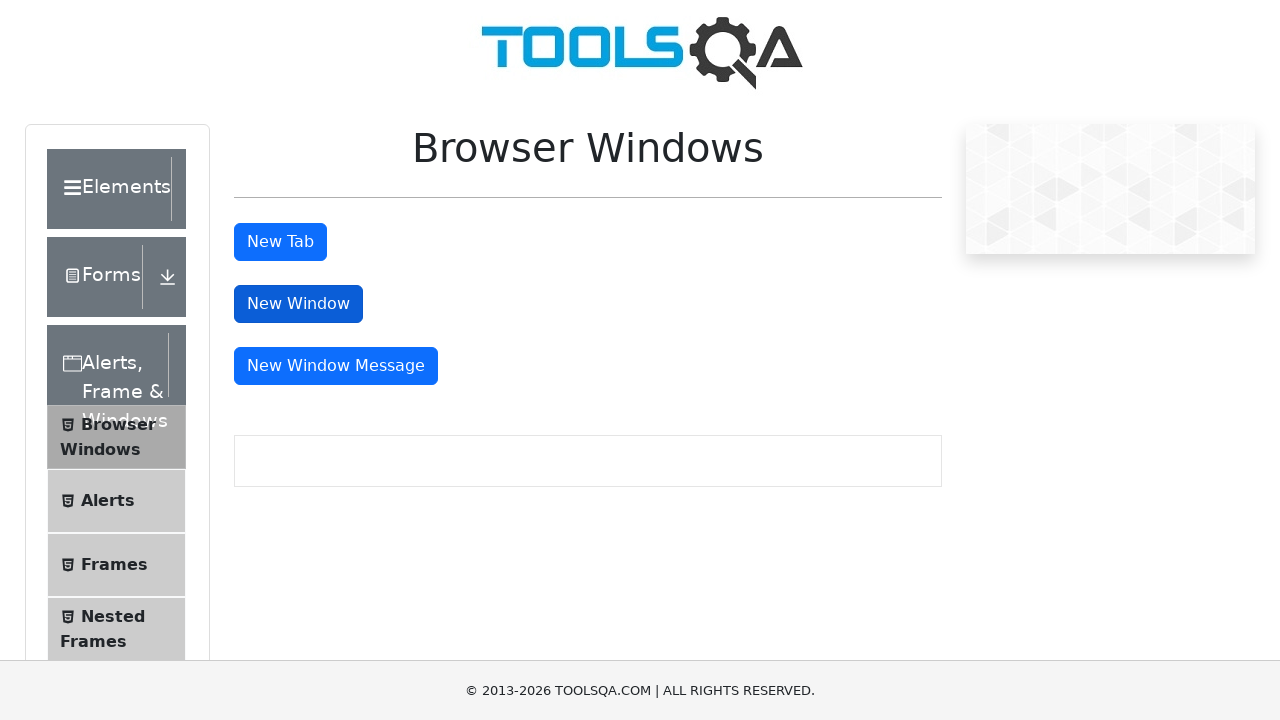

Verified parent window is active with title: demosite
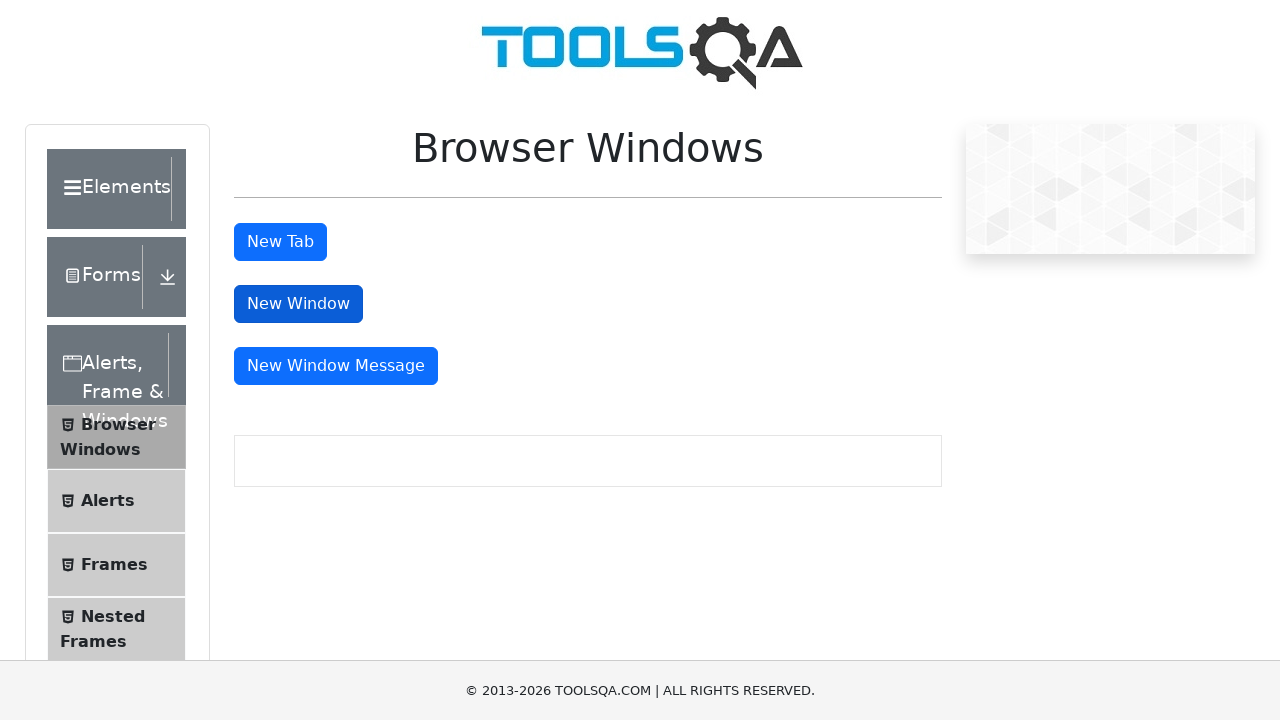

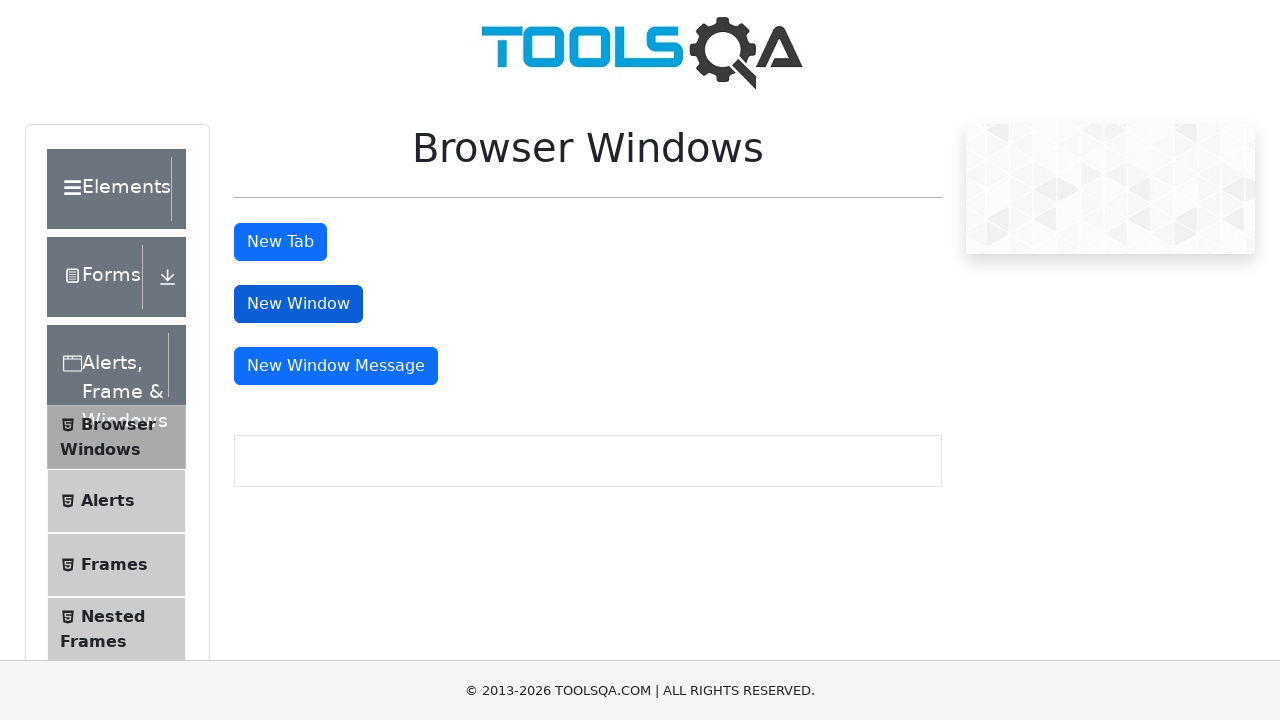